Tests searching for books on a PWA book application by accessing elements within shadow DOM and entering a search query

Starting URL: https://books-pwakit.appspot.com/

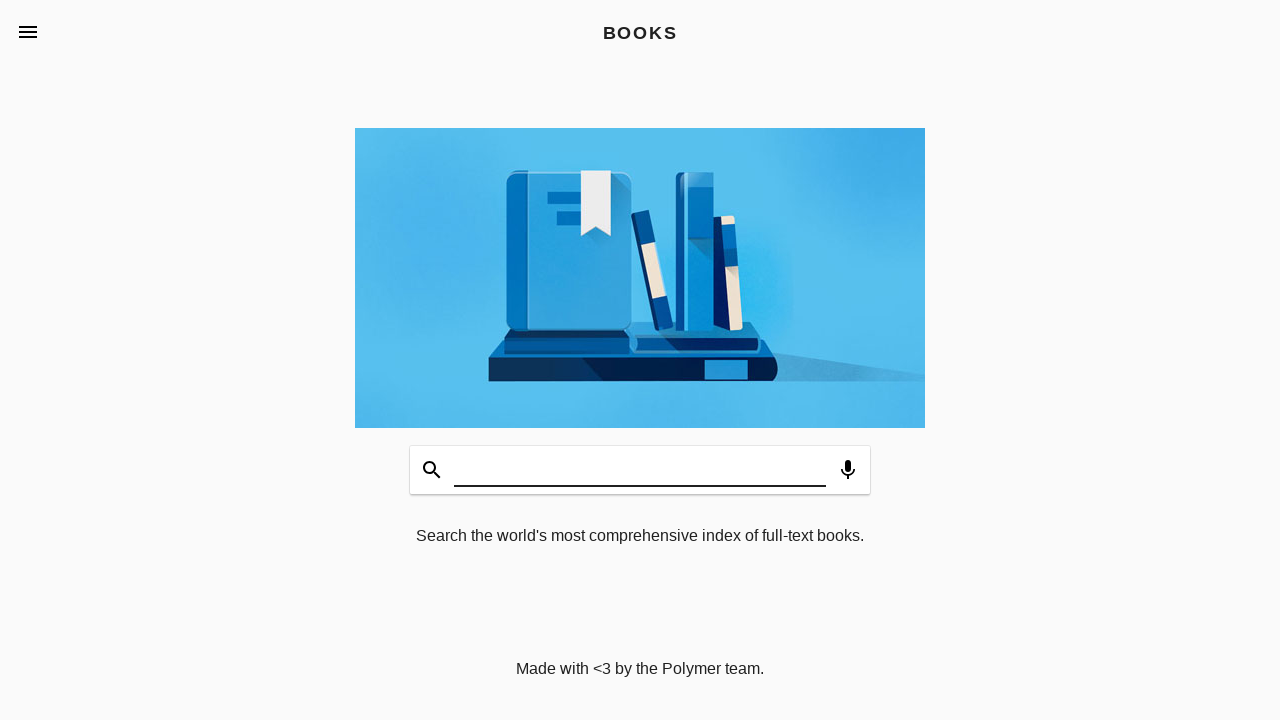

Waited for book-app component to load
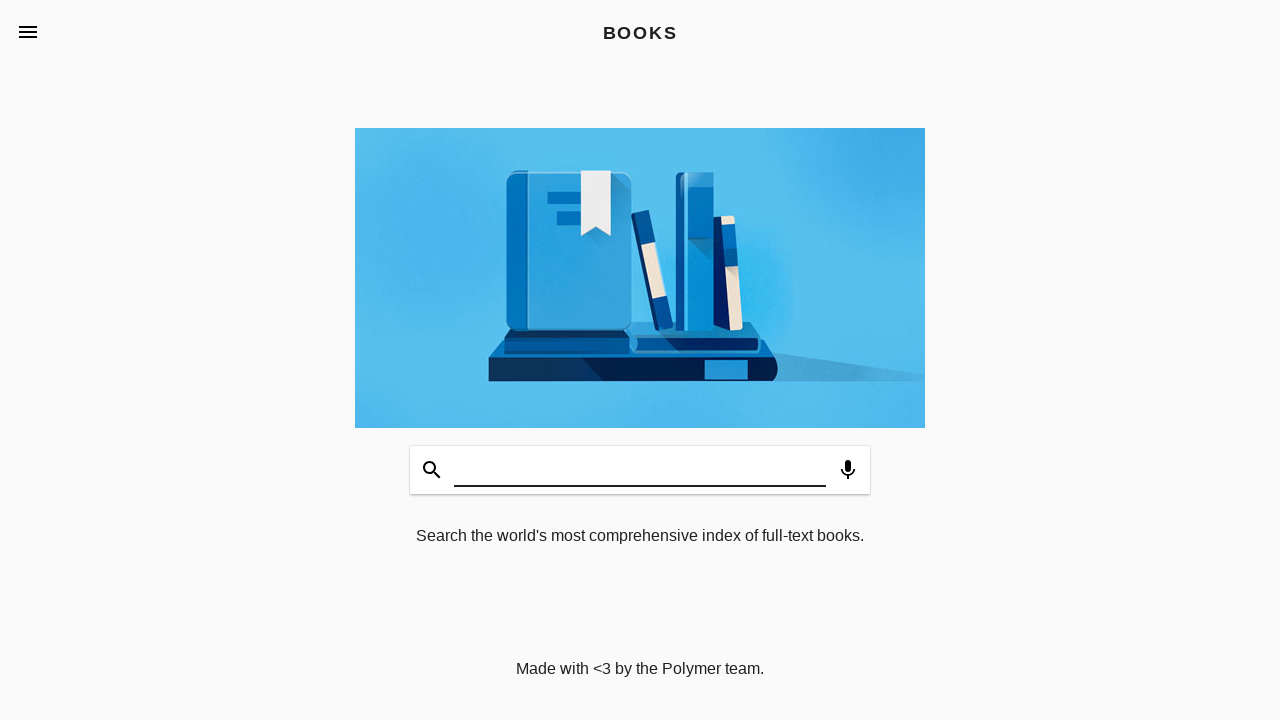

Filled search input with 'Test Automation' query on book-app[apptitle='BOOKS'] >> input[aria-label='Search Books']
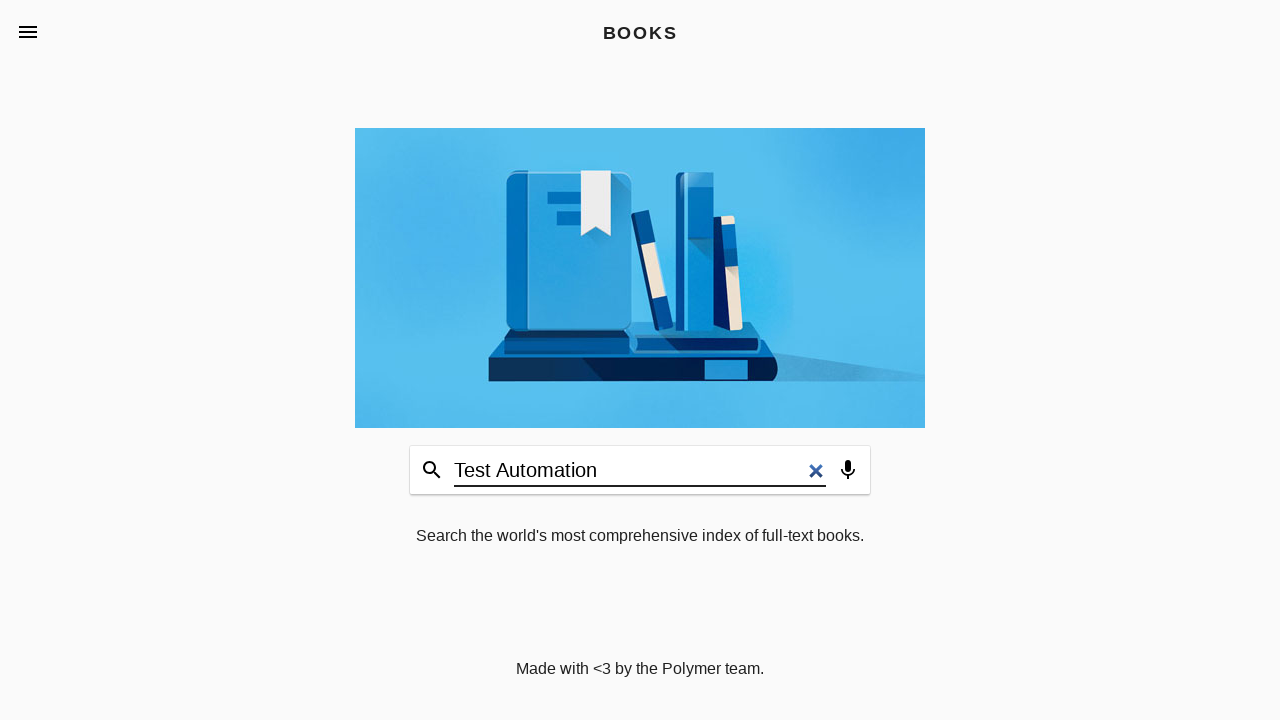

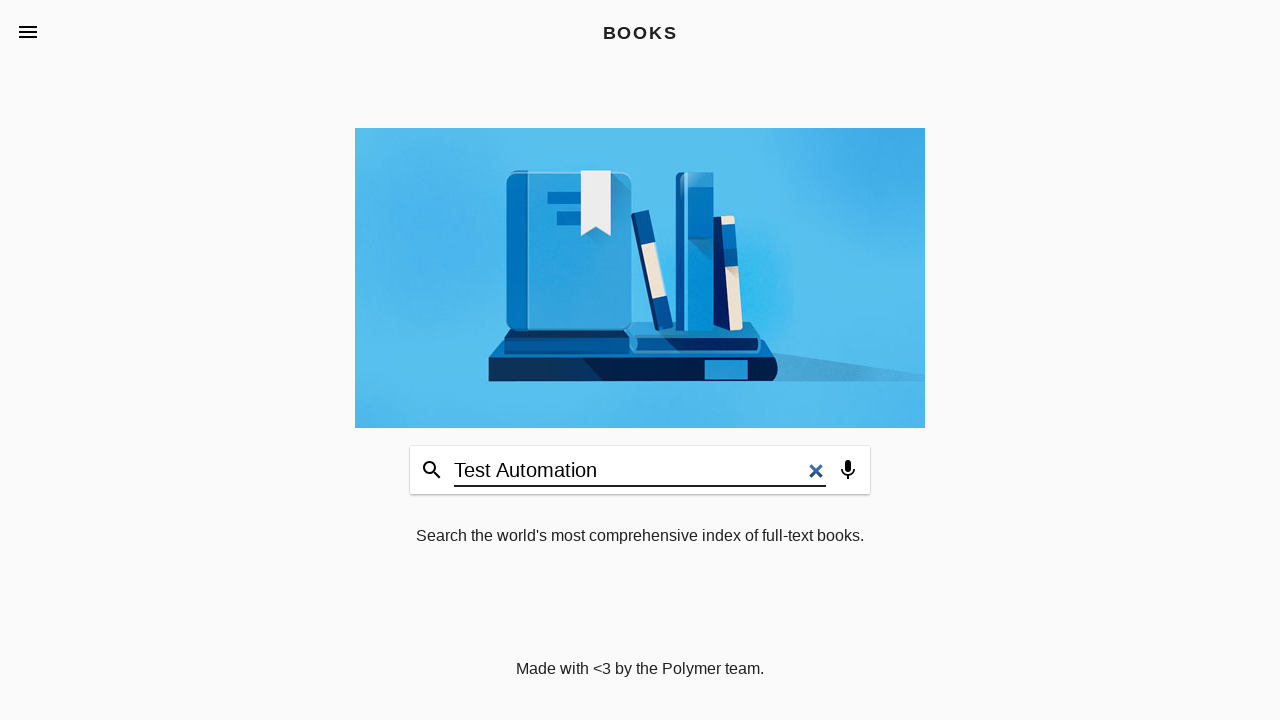